Verifies that the online replenishment block header contains the expected text about commission-free online top-up

Starting URL: https://www.mts.by/

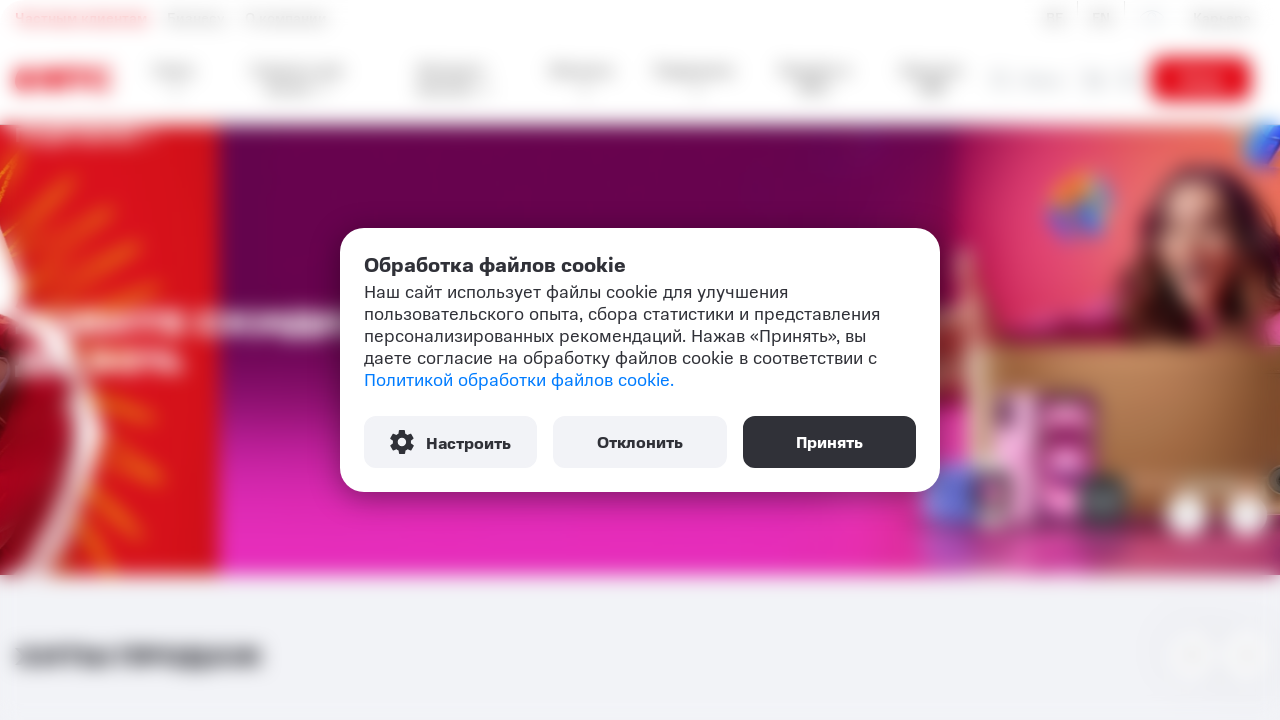

Waited for online replenishment block header to load
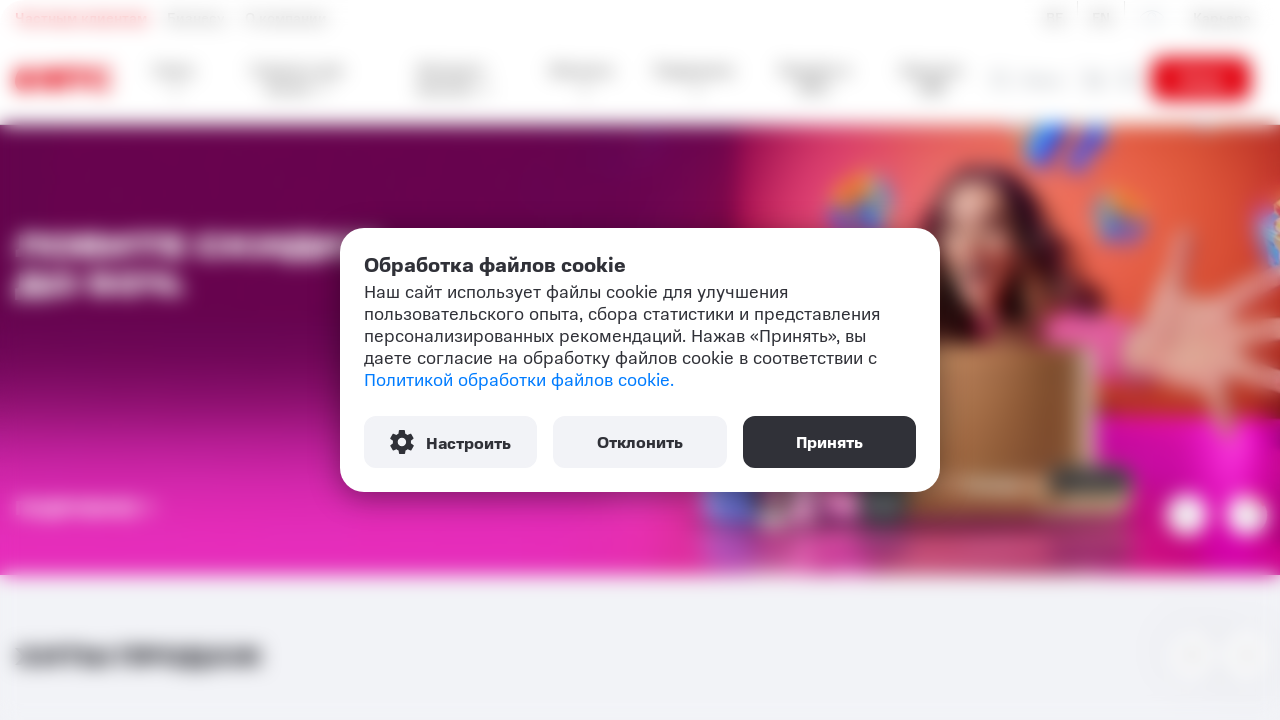

Retrieved text content from replenishment block header
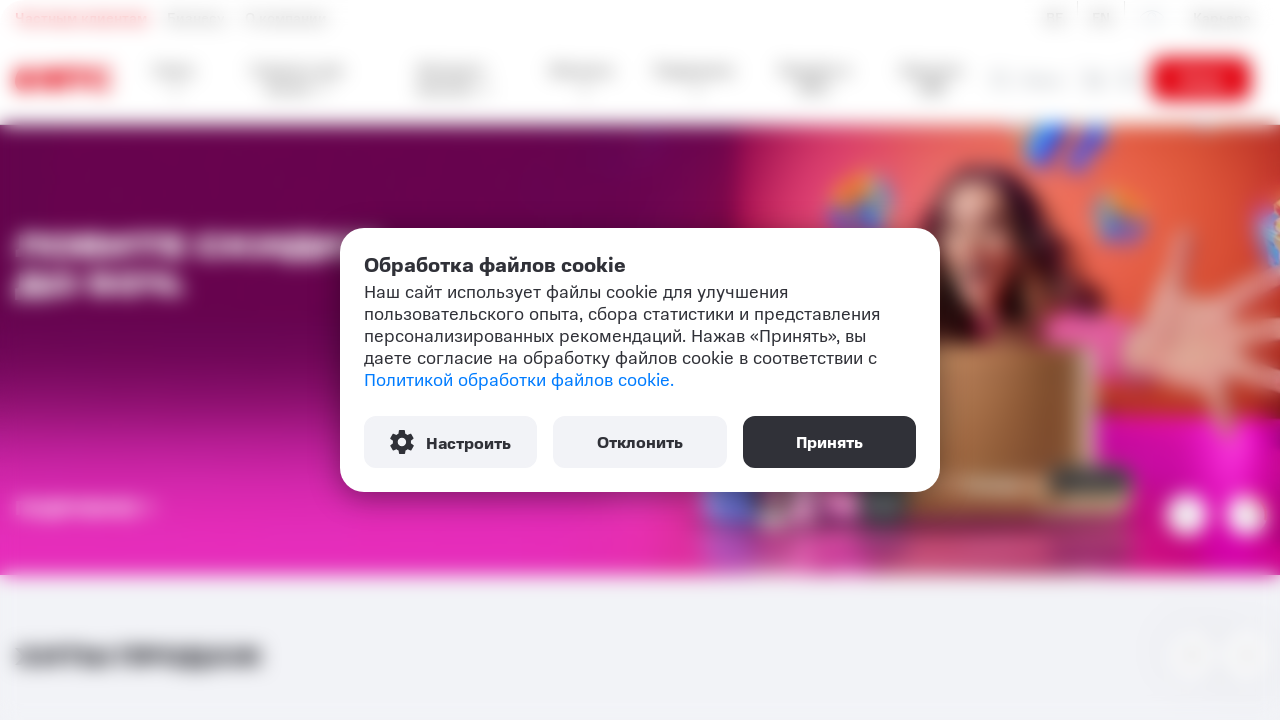

Verified that header contains 'Онлайн пополнение' and 'без комиссии' text
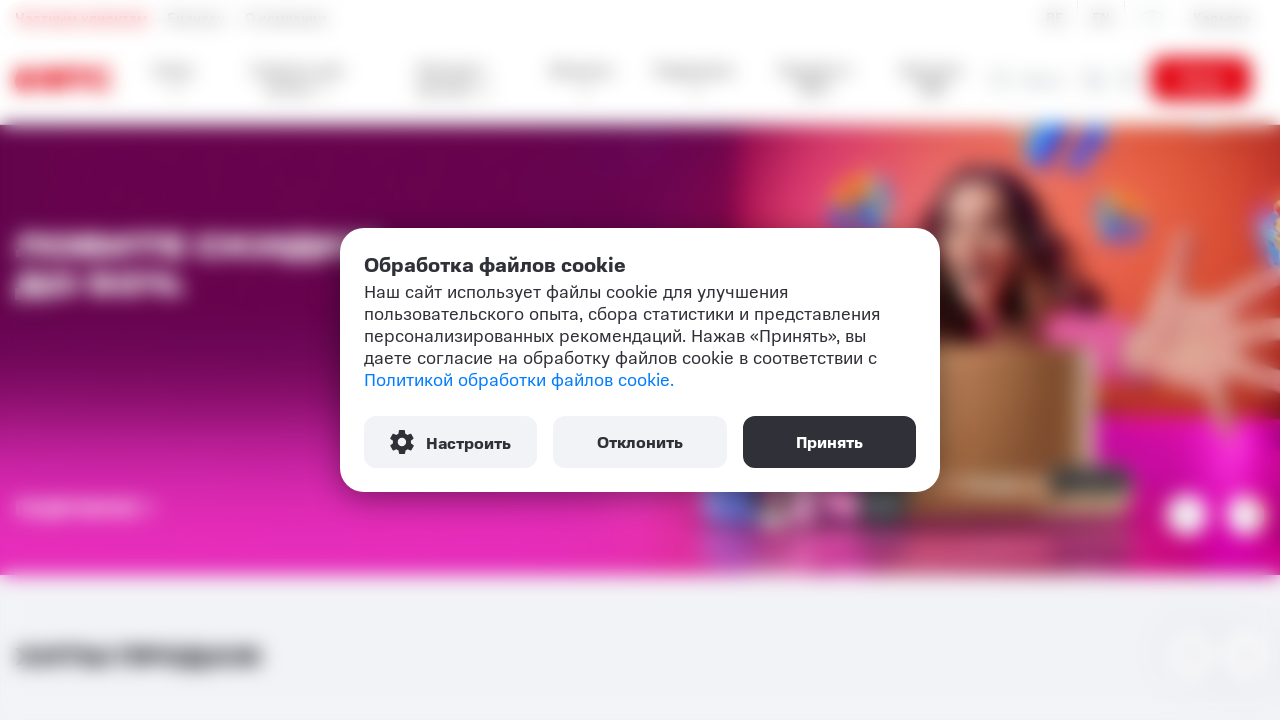

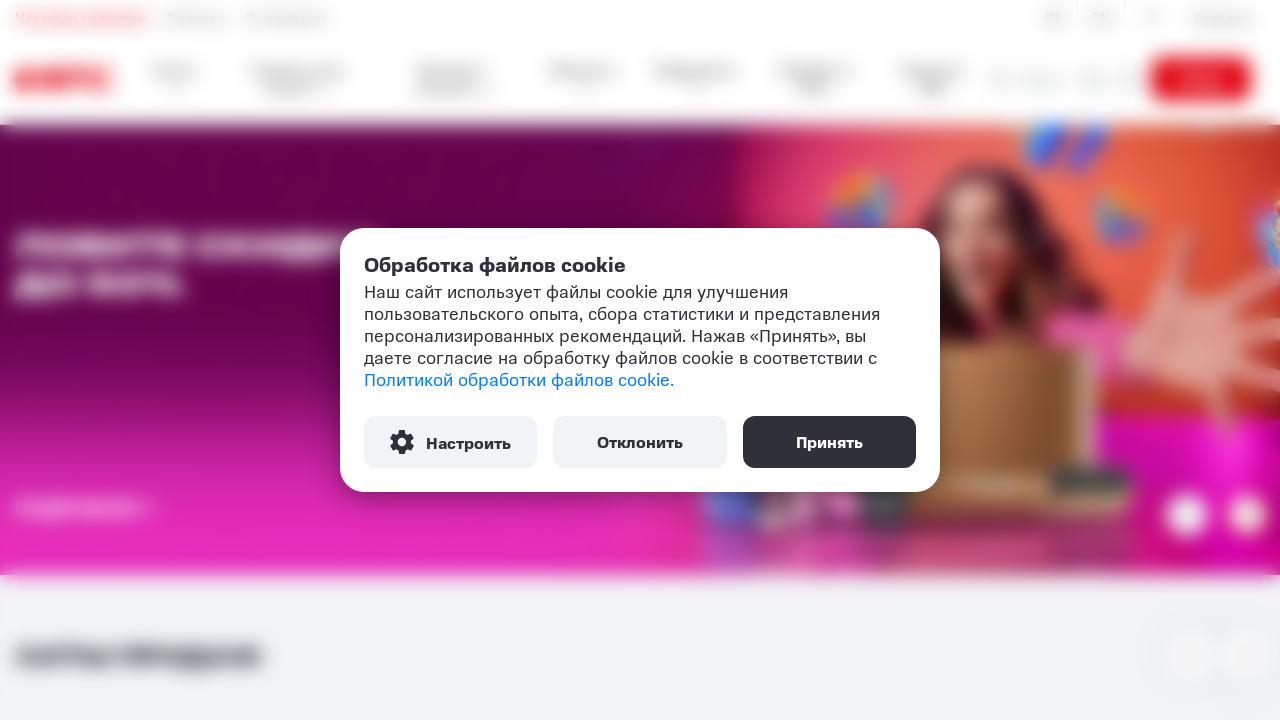